Tests valid form submission on a Google Form by selecting an option, filling all required fields (name, email, address, phone, comments), and submitting

Starting URL: https://docs.google.com/forms/d/e/1FAIpQLScVG7idLWR8sxNQygSnLuhehUNVFti0FnVviWCSjDh-JNhsMA/viewform

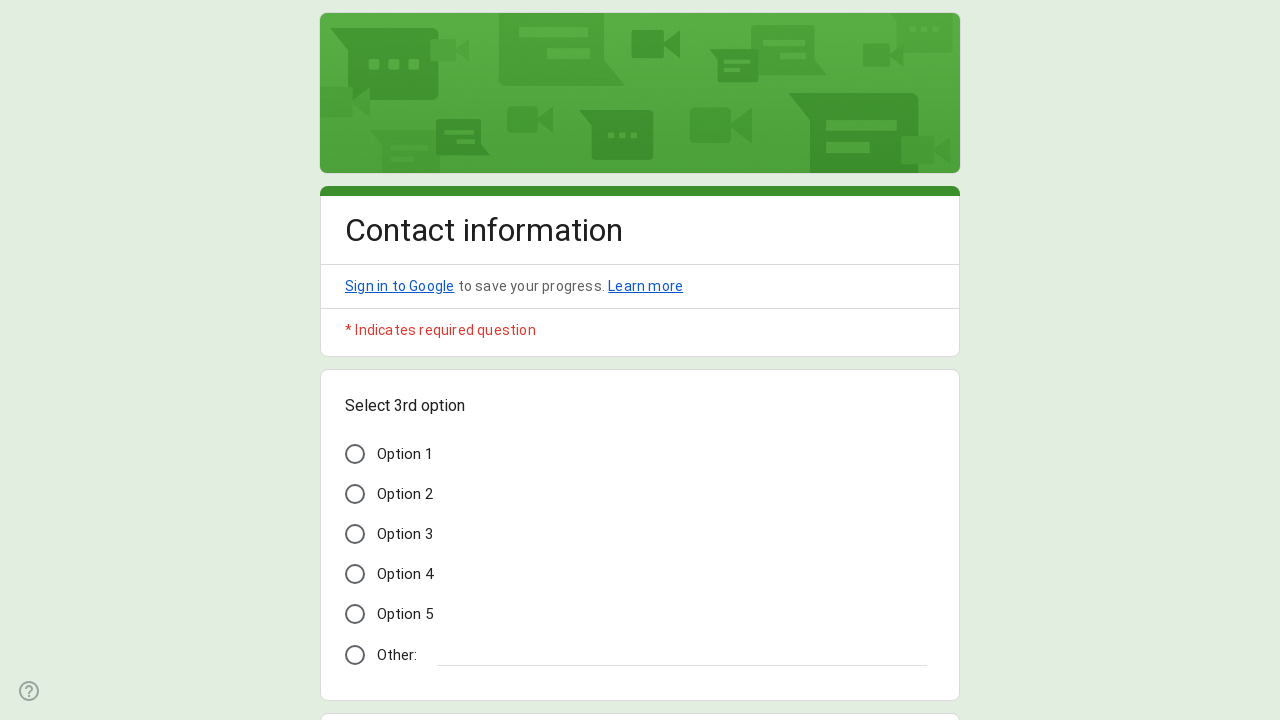

Clicked on Option 3 at (405, 534) on xpath=//span[text() = 'Option 3']
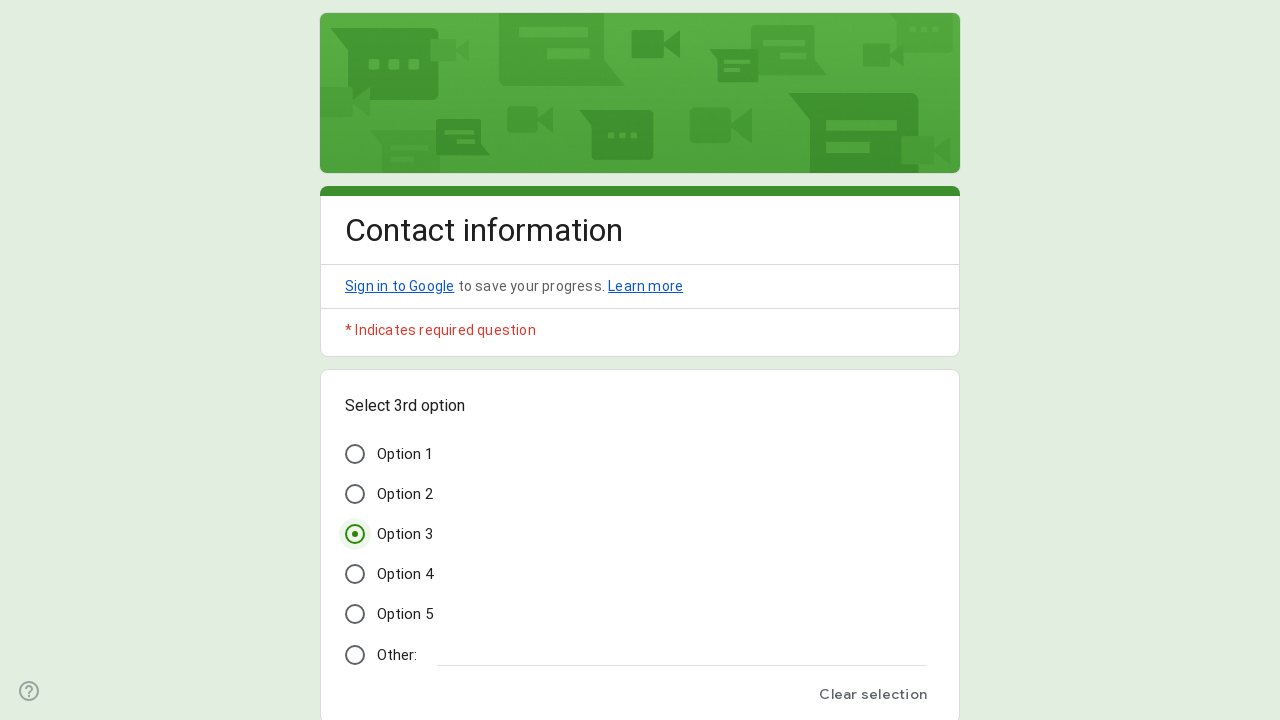

Filled name field with 'John' on //*[contains(@data-params, '"Name"')]//input[@type='text']
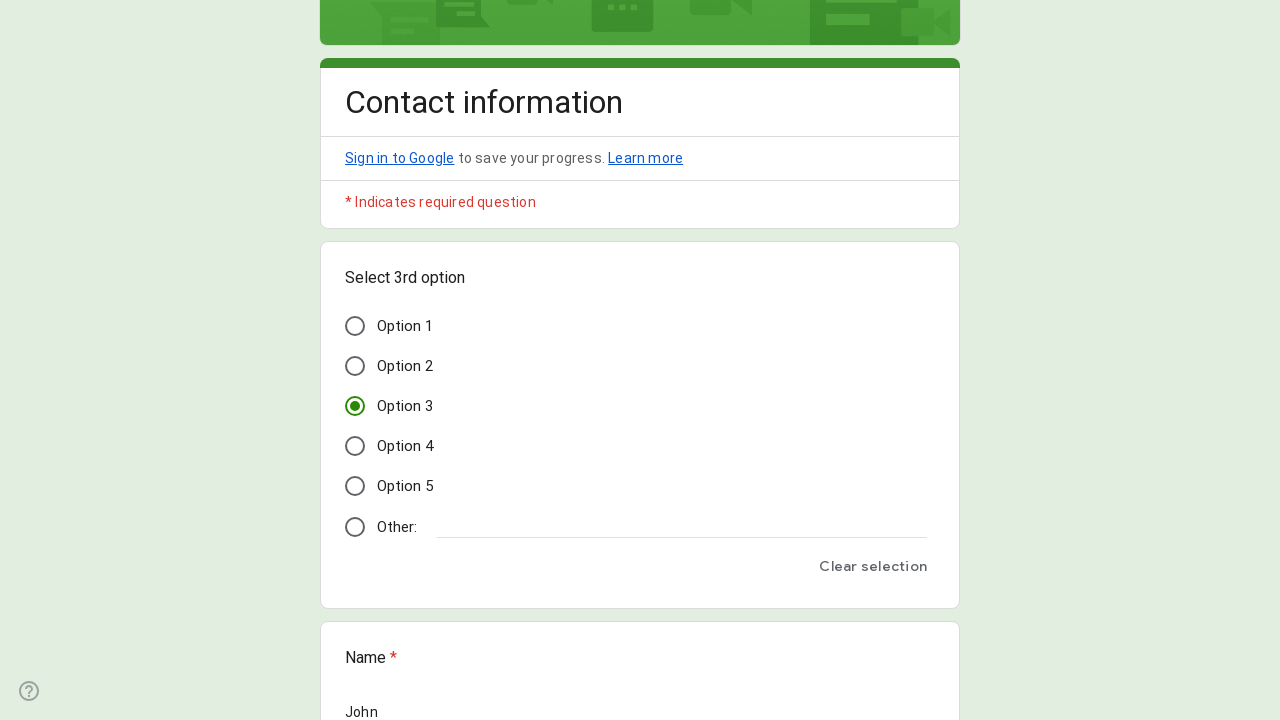

Filled email field with 'test@example.com' on //*[contains(@data-params, '"Email"')]//input[@type='email']
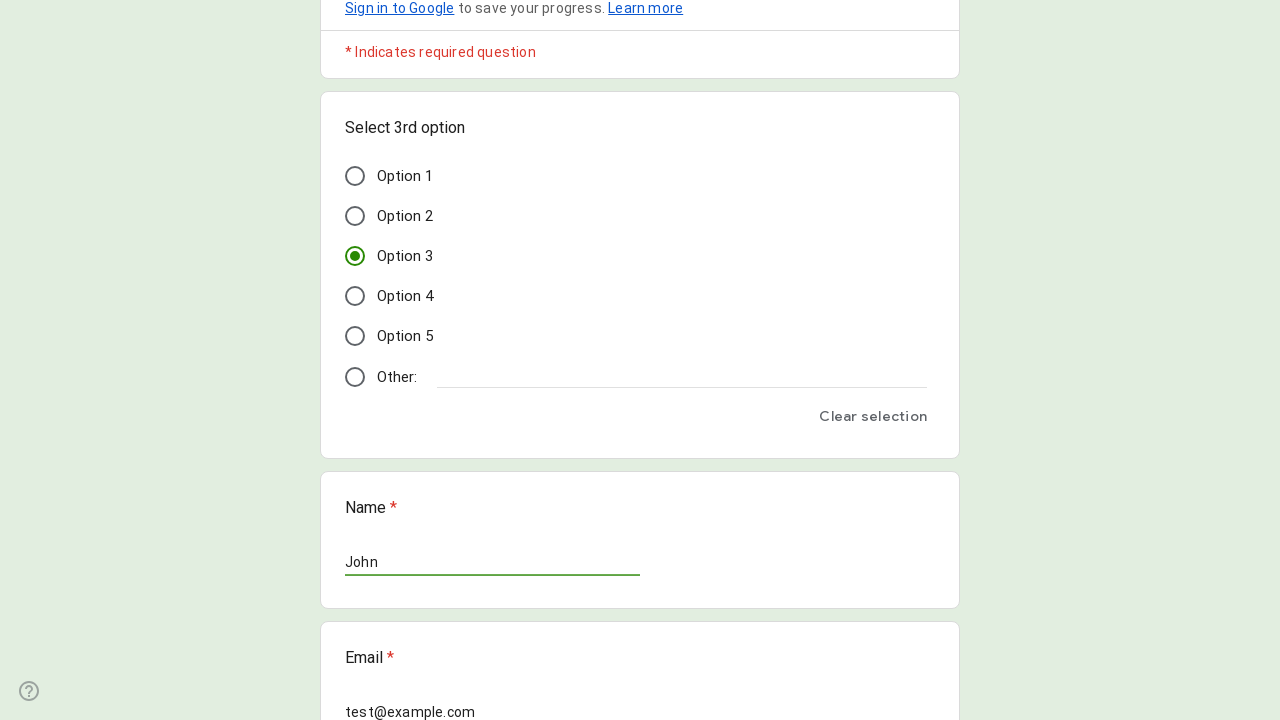

Filled address field with 'Turu 2, 51004 Tartu' on //*[contains(@data-params, '"Address"')]//textarea
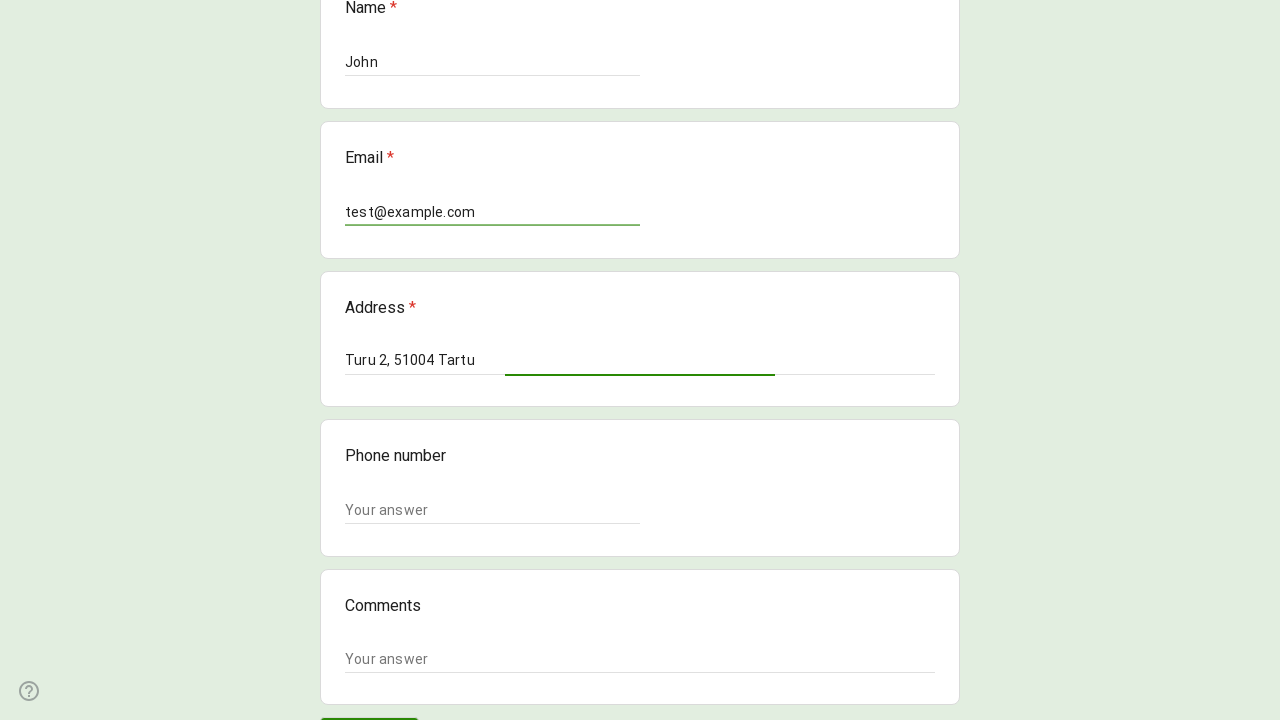

Filled phone number field with '+37211111111' on //*[contains(@data-params, '"Phone number"')]//input[@type='text']
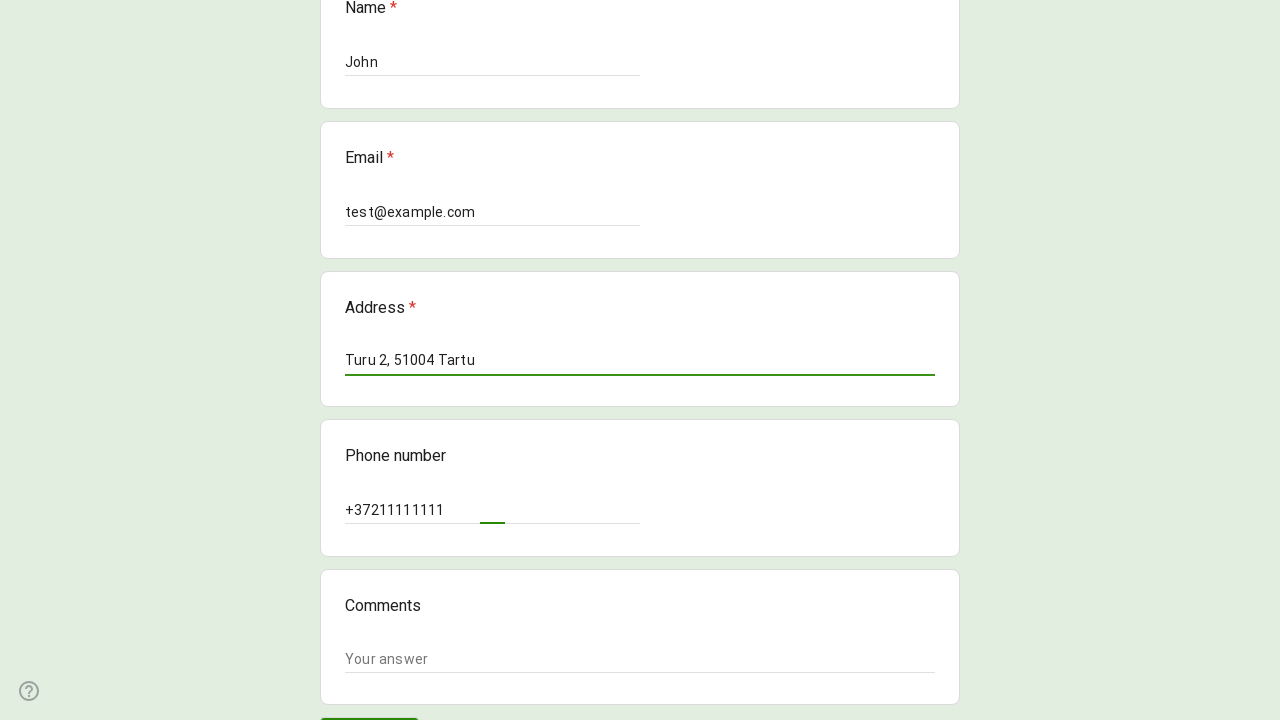

Filled comments field with 'Lorem ipsum dolor sit amet' on //*[contains(@data-params, '"Comments"')]//textarea
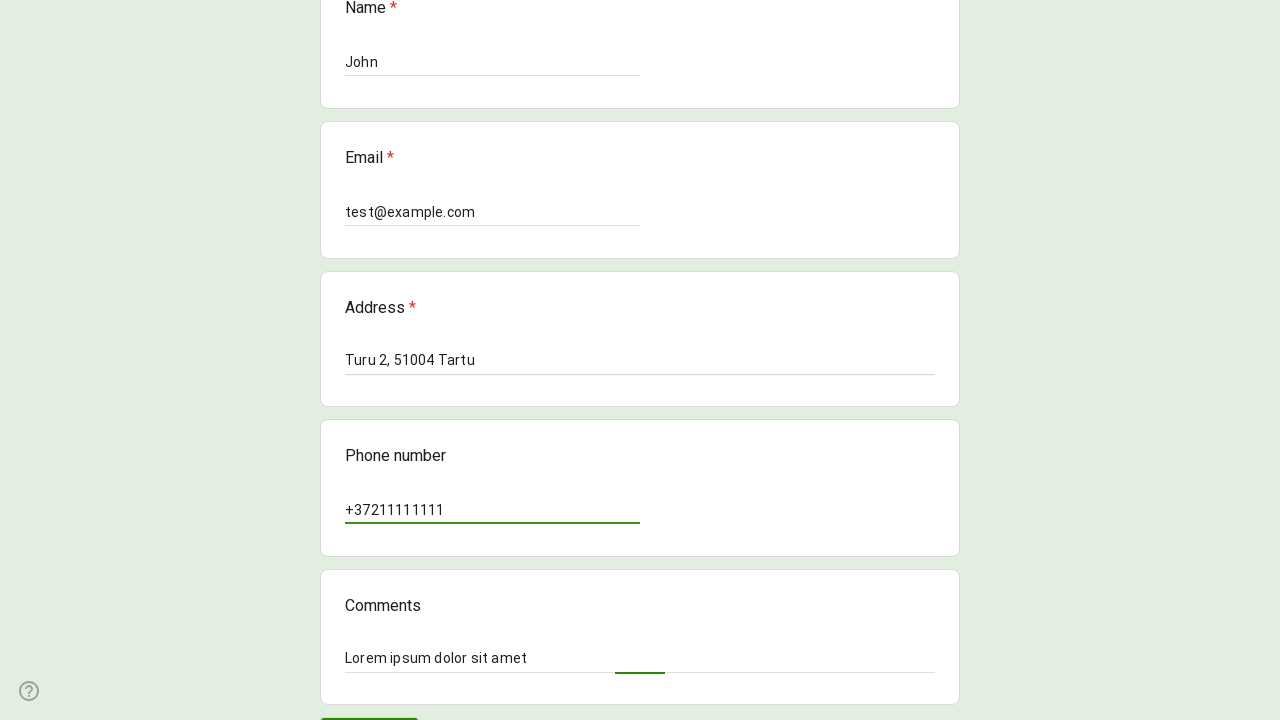

Clicked submit button to submit form at (369, 702) on xpath=//div[@role='button' and .//*[contains(text(), 'Submit') or contains(text(
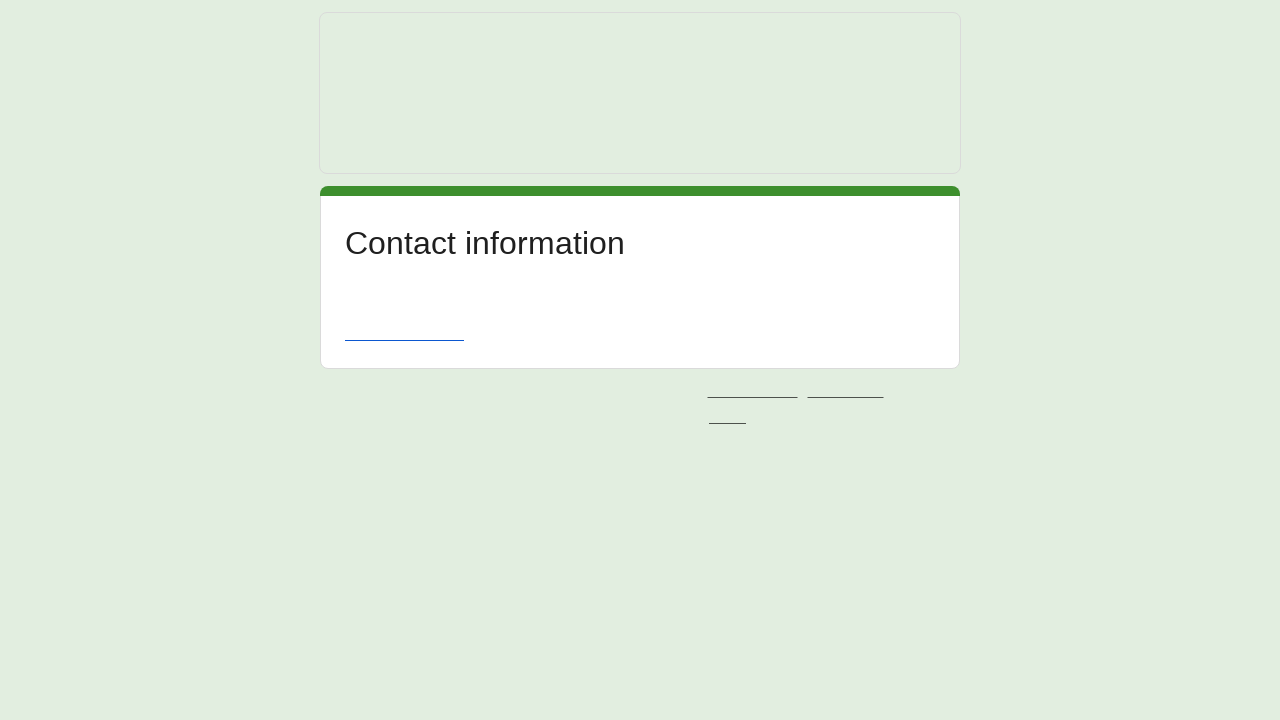

Confirmation message 'Thanks for submitting your contact info!' appeared
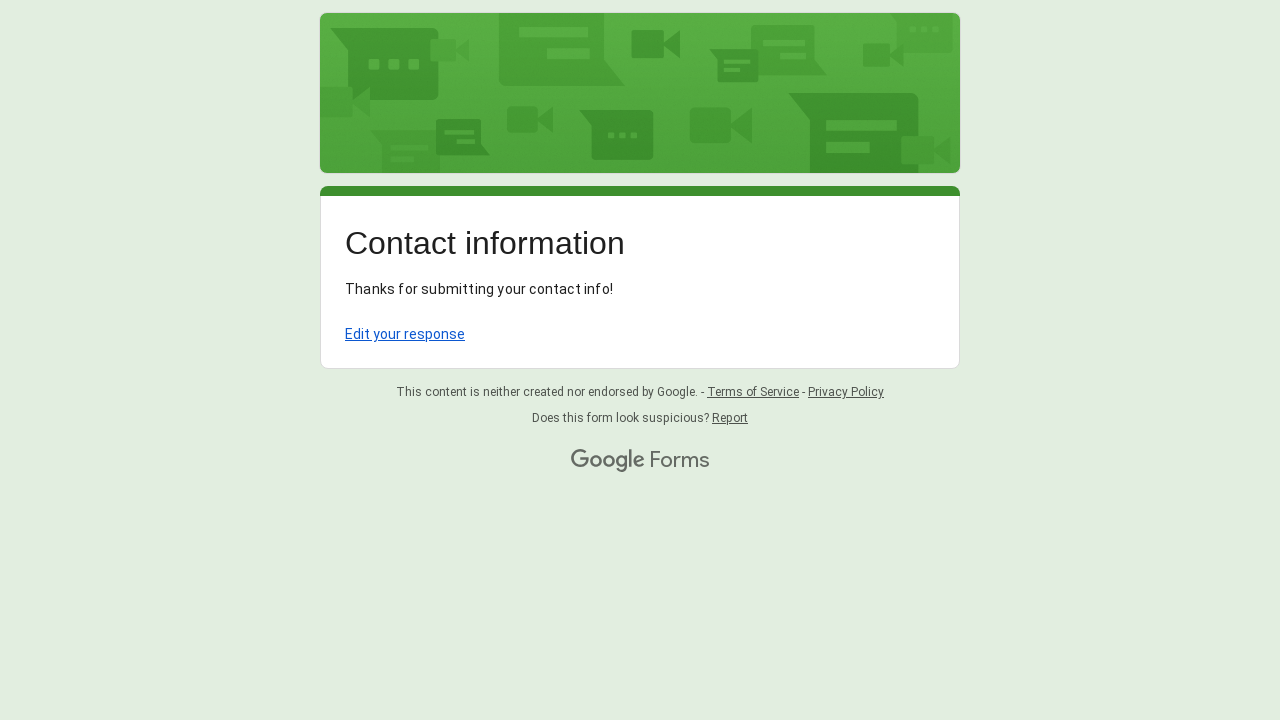

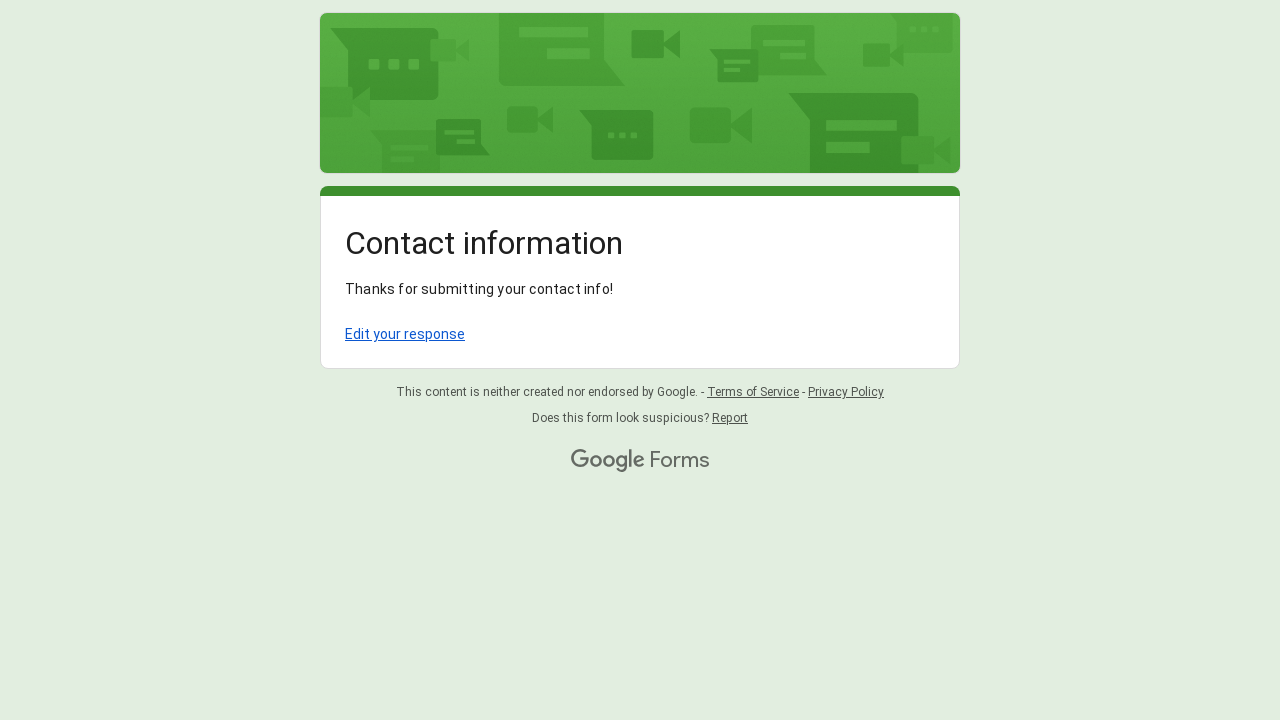